Tests that a saved change to an employee's name persists after switching between employees

Starting URL: https://devmountain-qa.github.io/employee-manager/1.2_Version/index.html

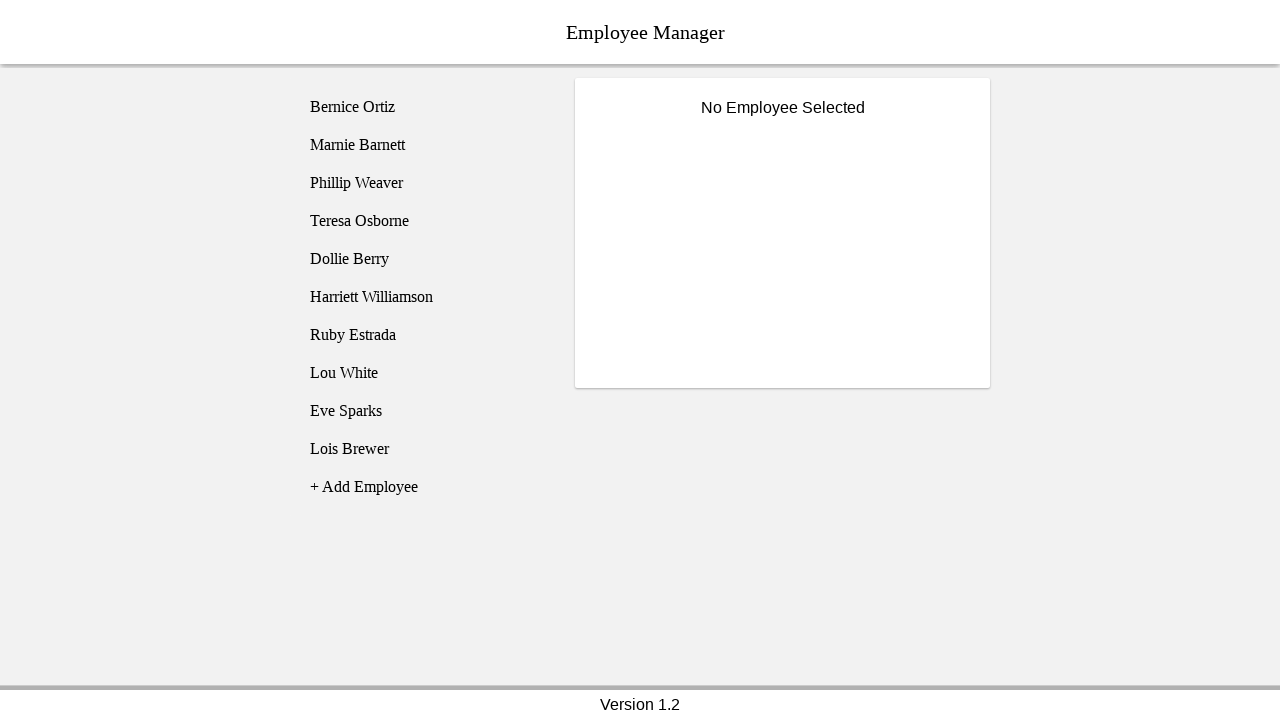

Clicked on Bernice Ortiz in the employee list at (425, 107) on [name='employee1']
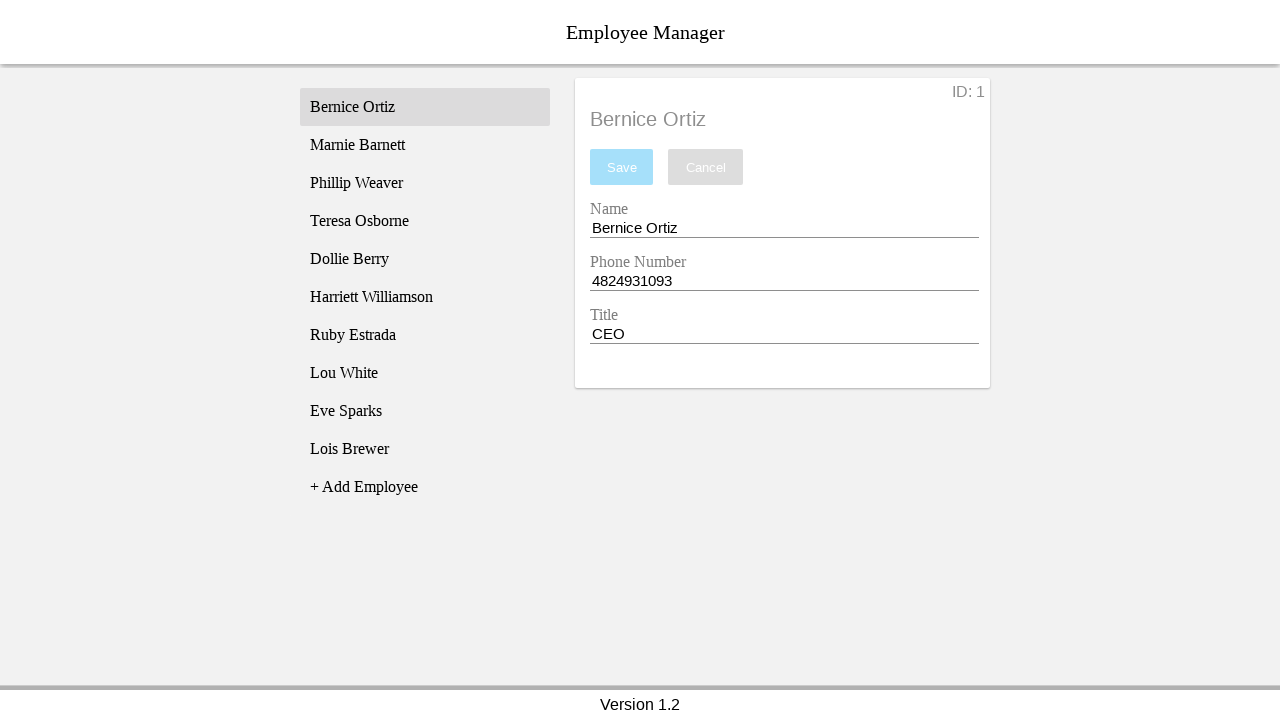

Employee card loaded and became visible
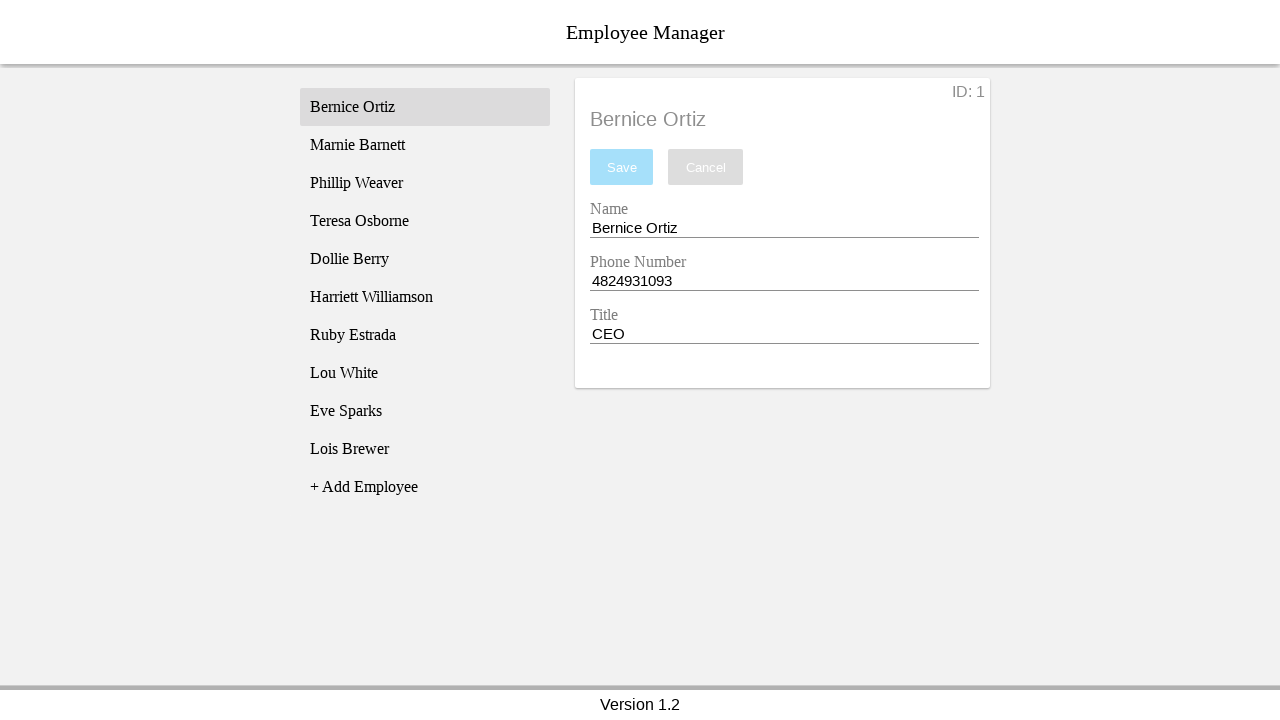

Filled name field with 'Test Name' on [name='nameEntry']
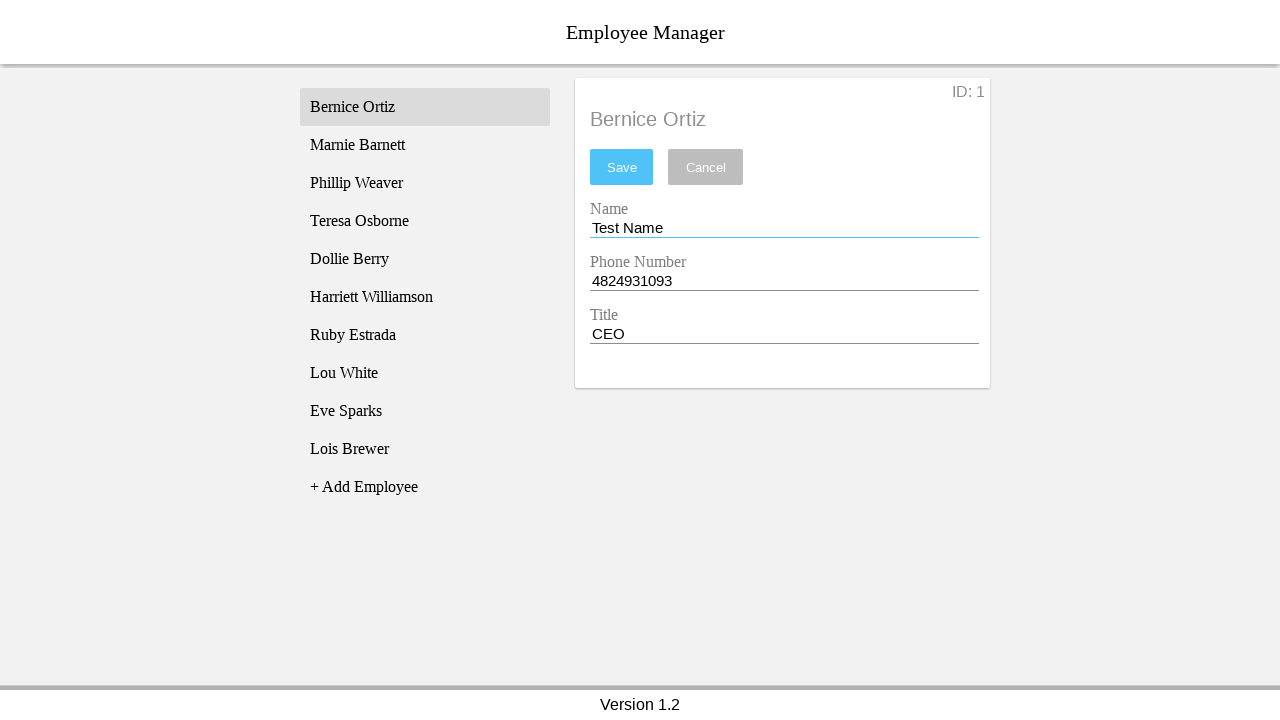

Clicked save button to persist the name change at (622, 167) on #saveBtn
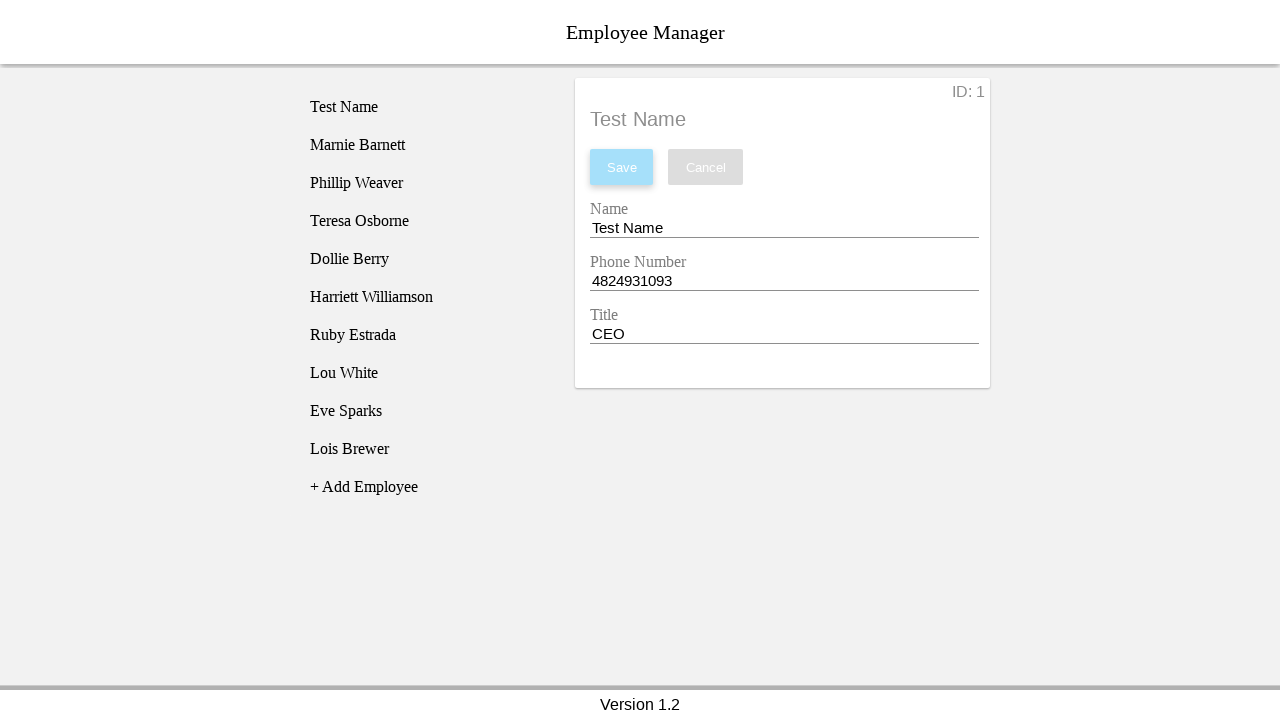

Clicked on Phillip Weaver in the employee list at (425, 183) on [name='employee3']
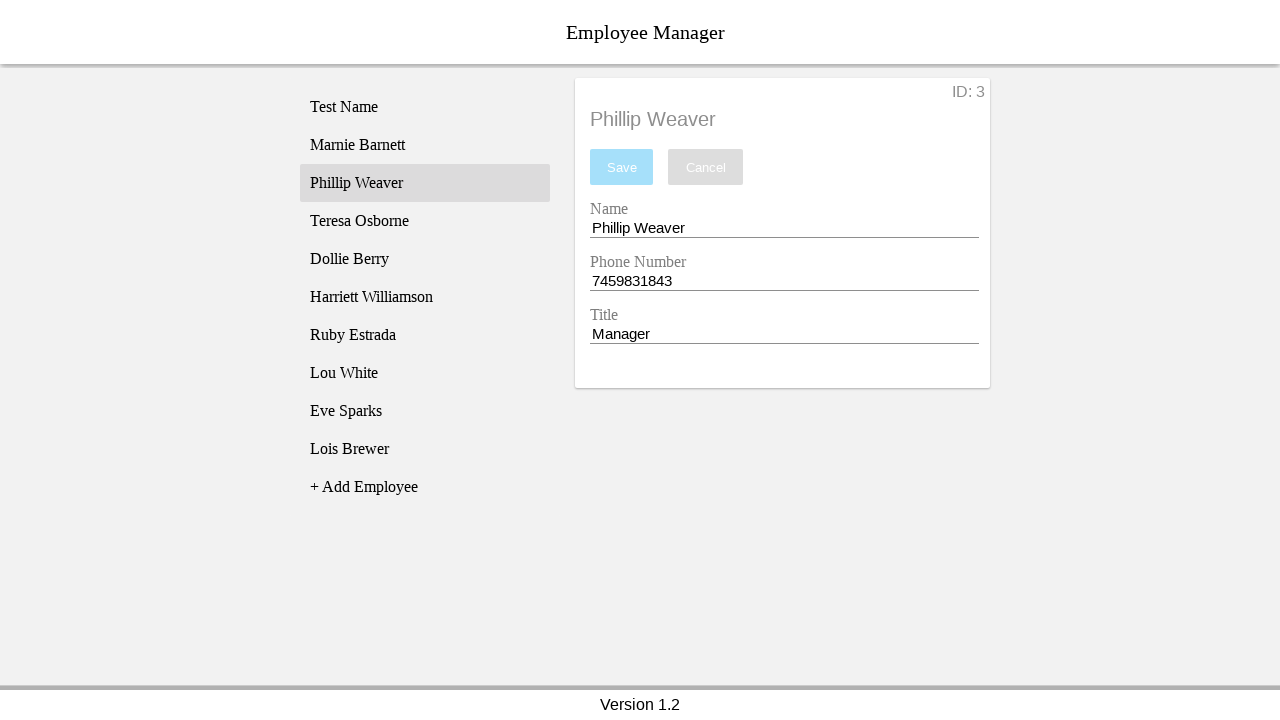

Phillip Weaver's employee card loaded
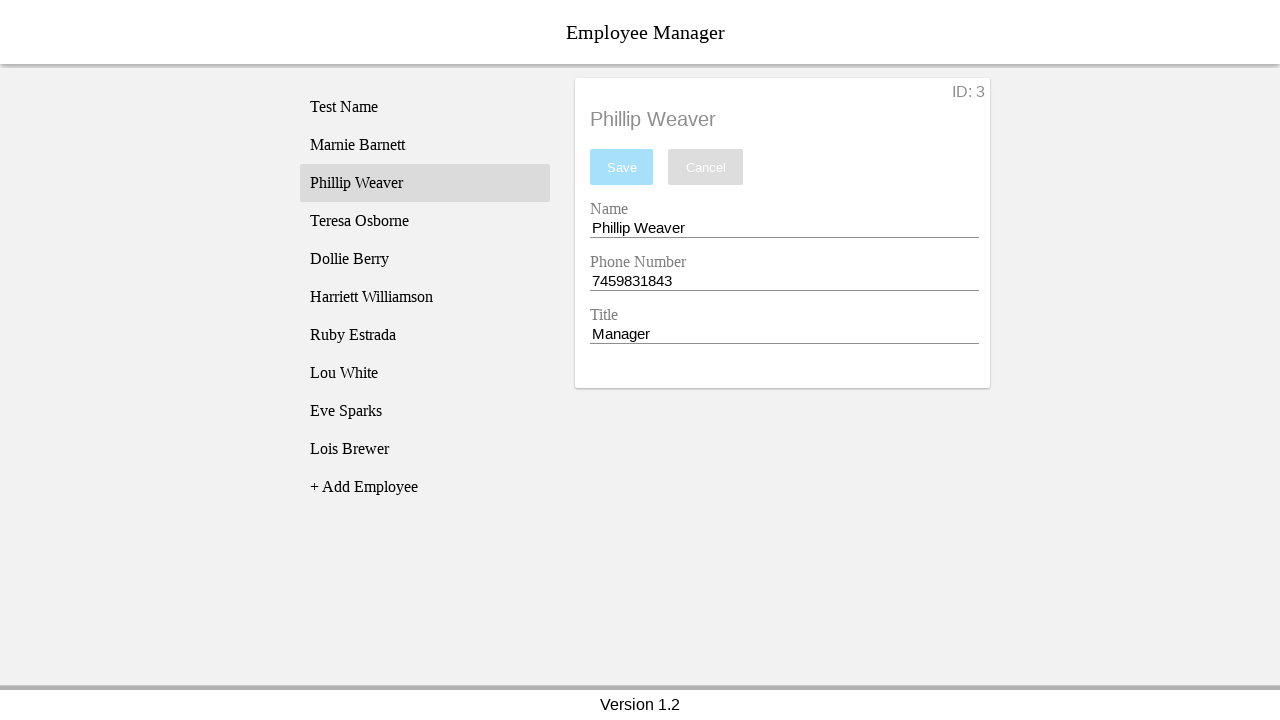

Clicked back on Bernice Ortiz to verify the saved change persisted at (425, 107) on [name='employee1']
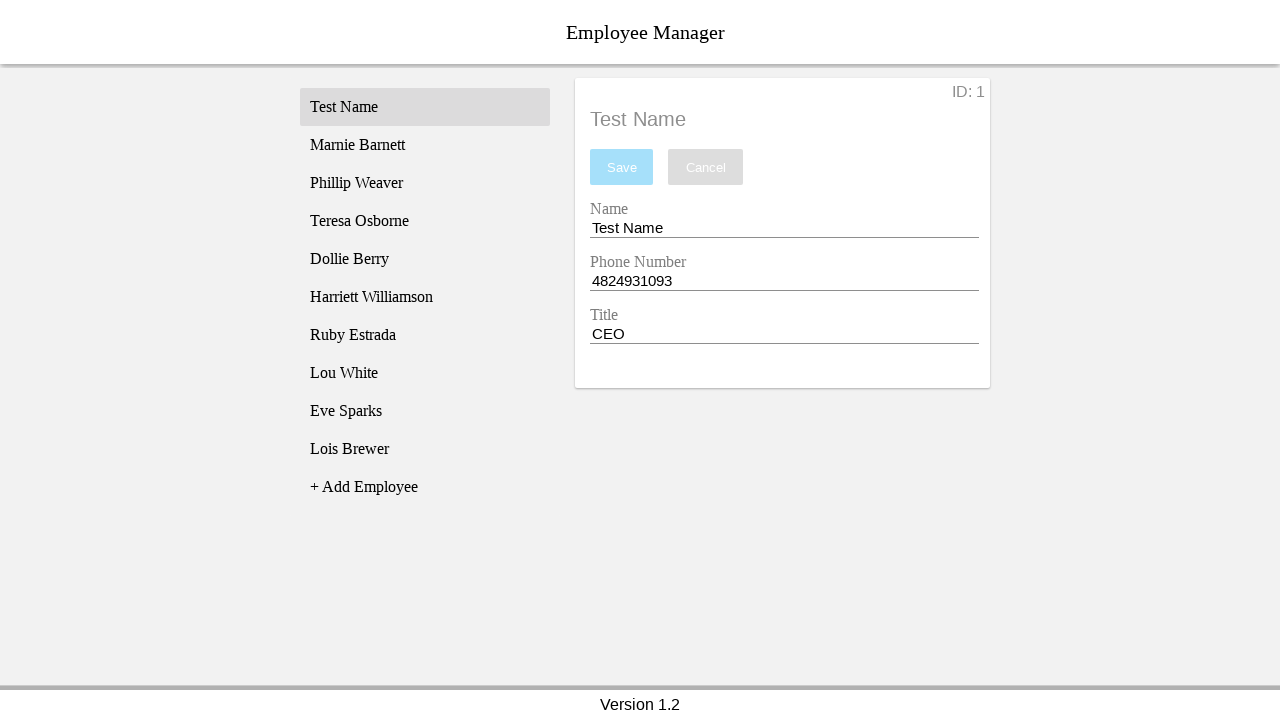

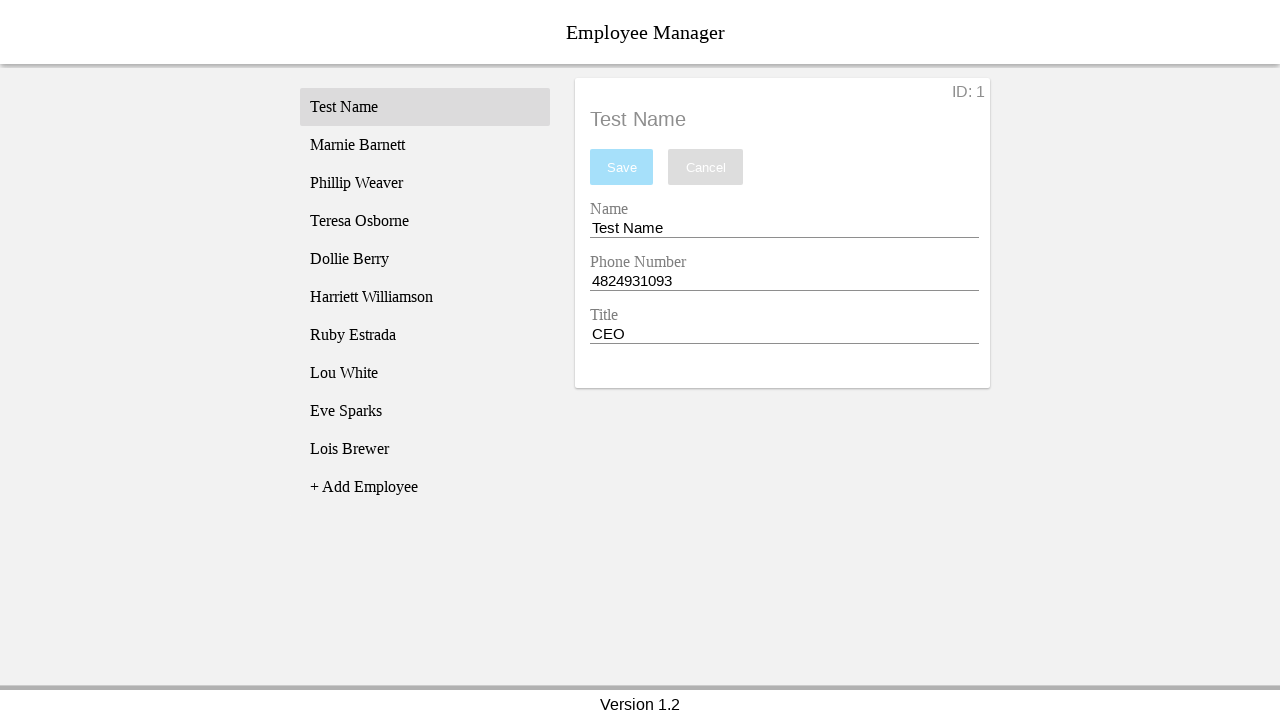